Tests opening a new browser window by navigating to a page, opening a new window, navigating to another page in that window, and verifying that two windows are open.

Starting URL: https://the-internet.herokuapp.com/windows

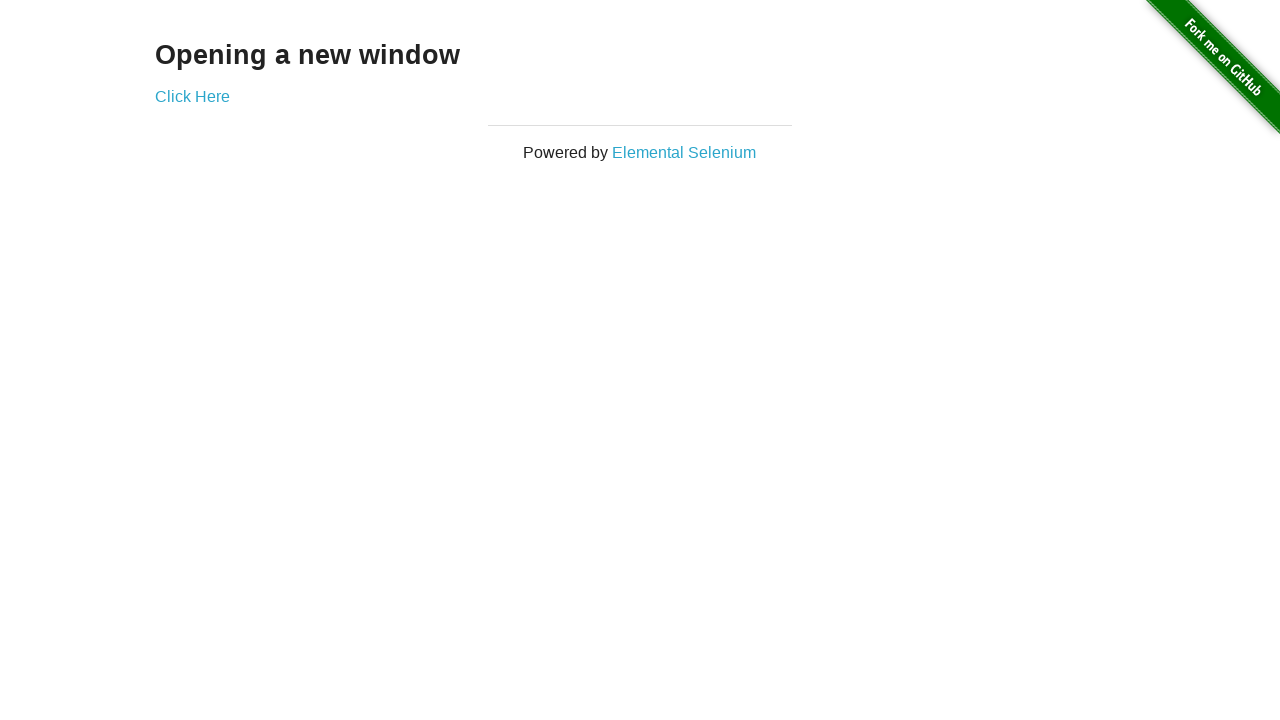

Opened a new browser window/page in the same context
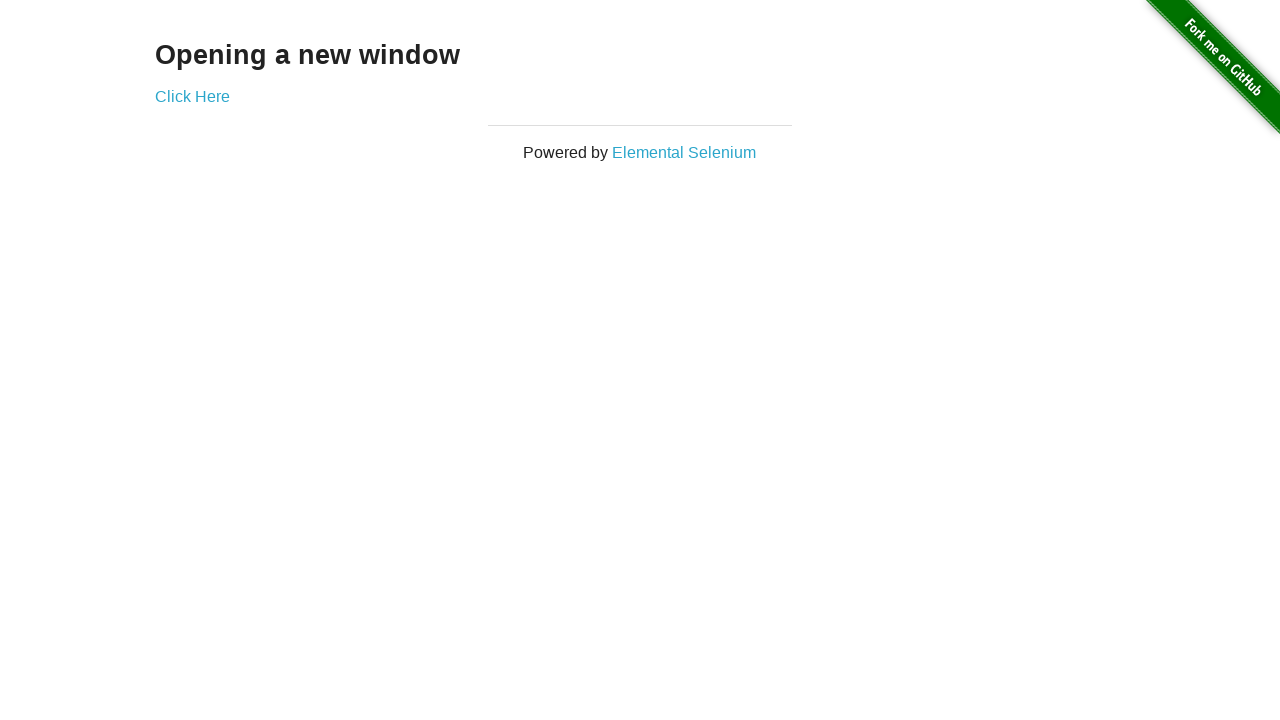

Navigated new page to https://the-internet.herokuapp.com/typos
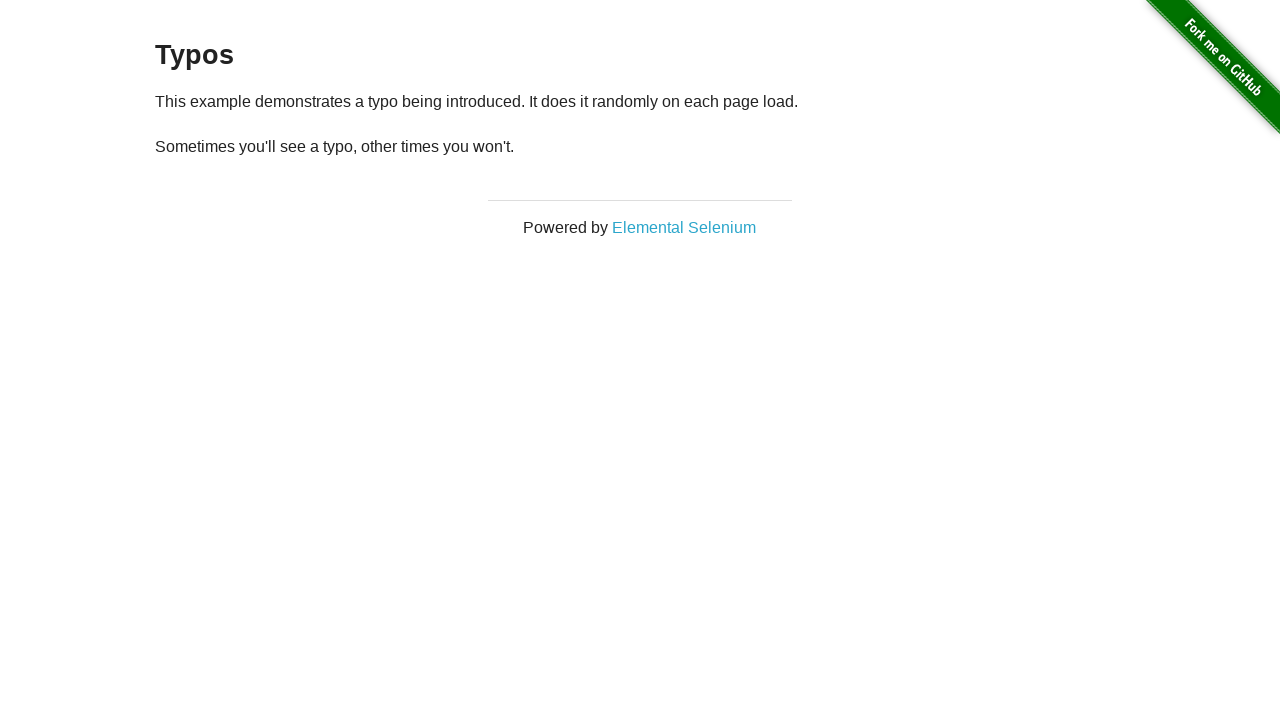

Verified that 2 pages are open in the context
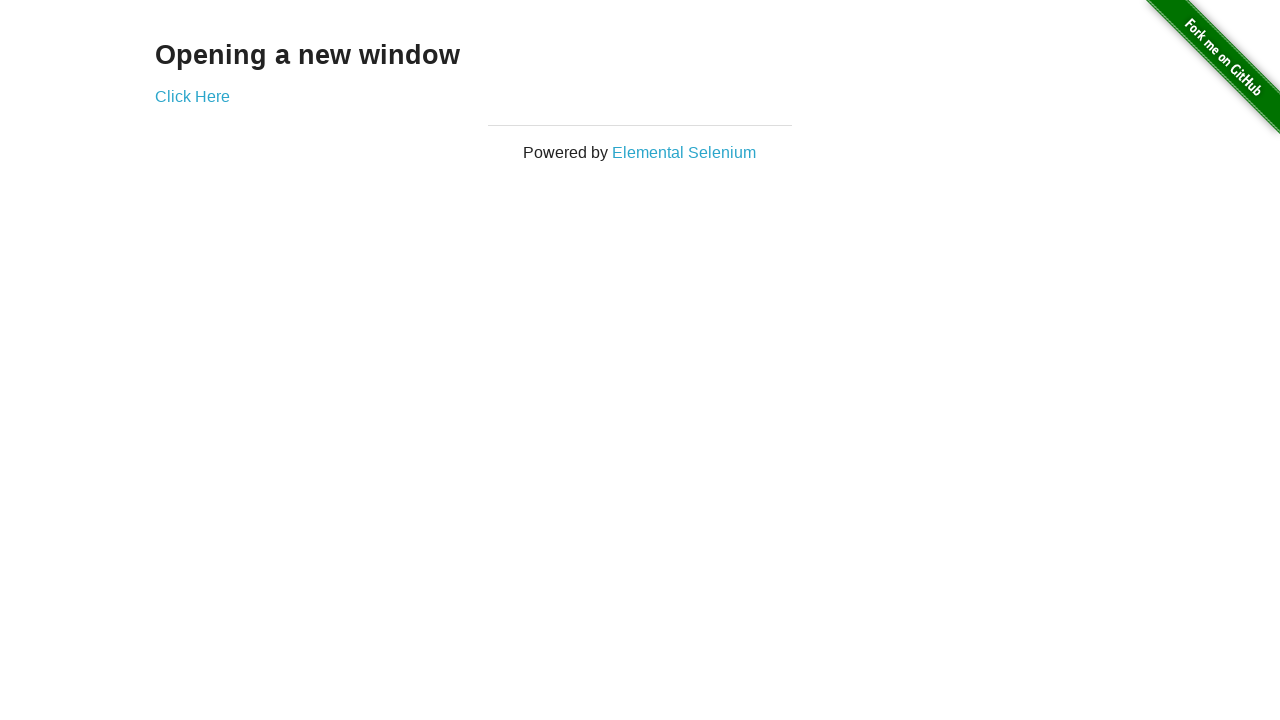

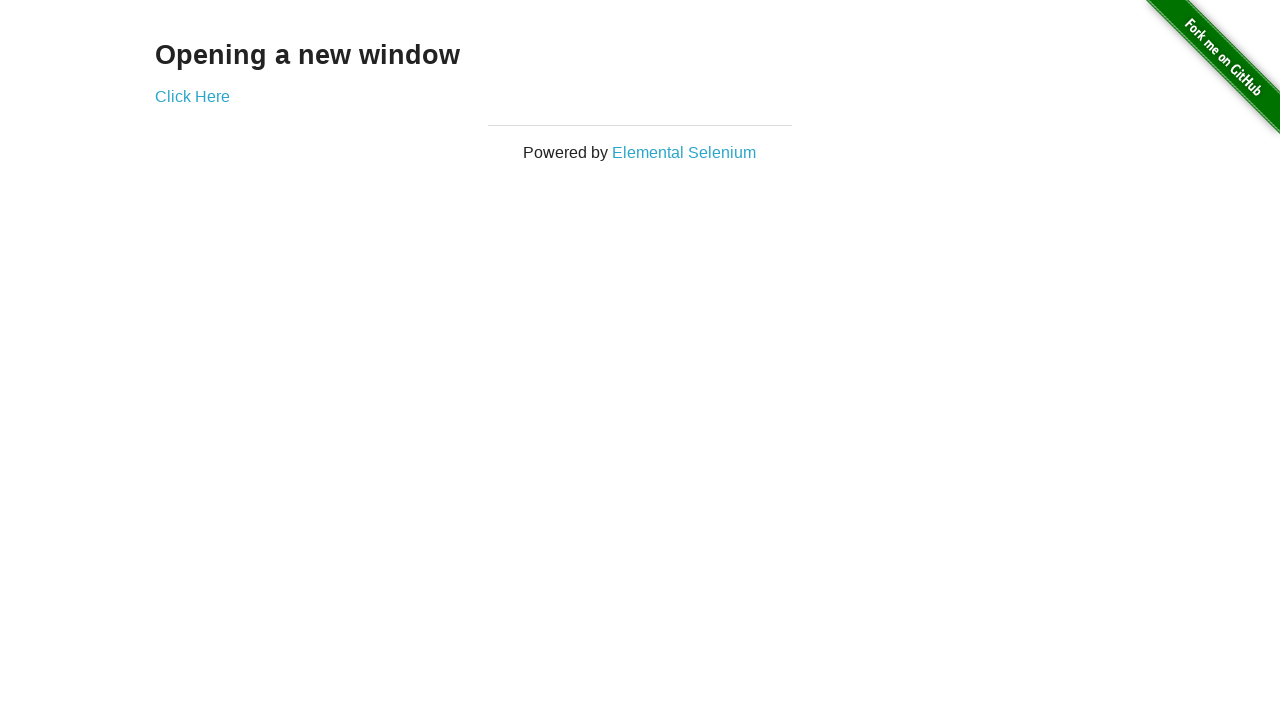